Tests closing worksheet menu by clicking elsewhere on the page

Starting URL: https://elan-language.github.io/LanguageAndIDE/

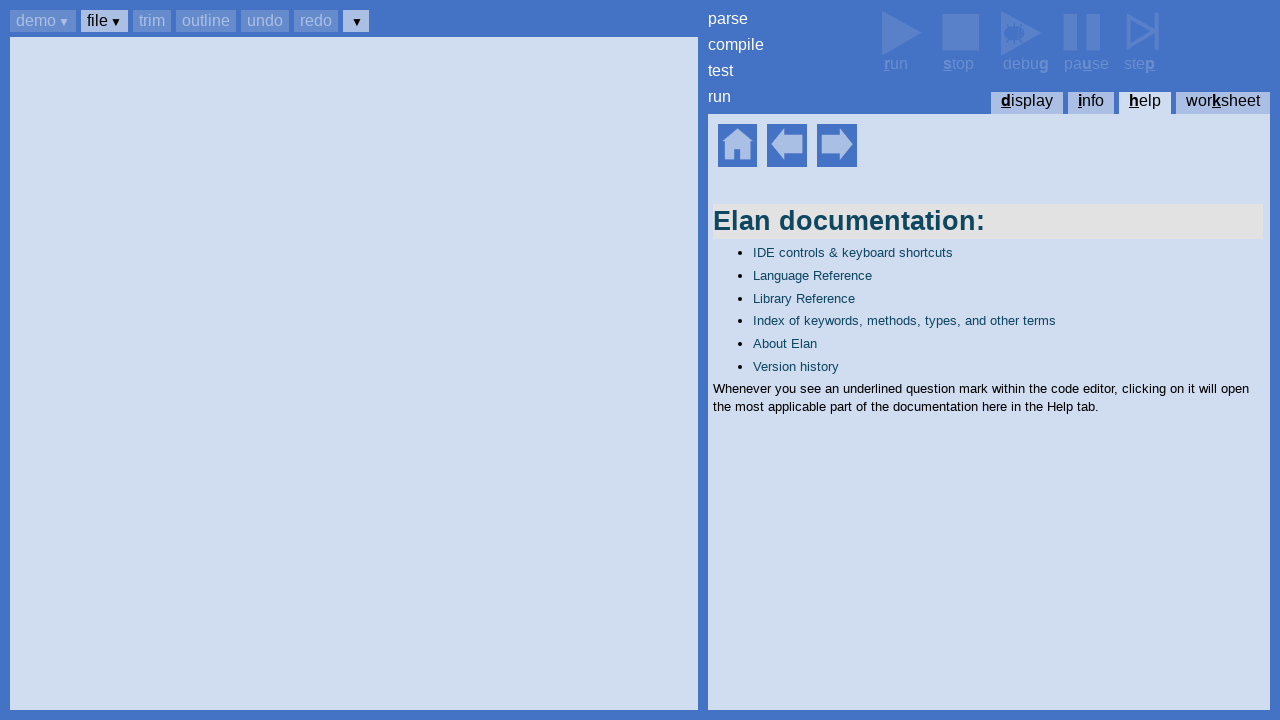

Set up dialog handler to auto-accept dialogs
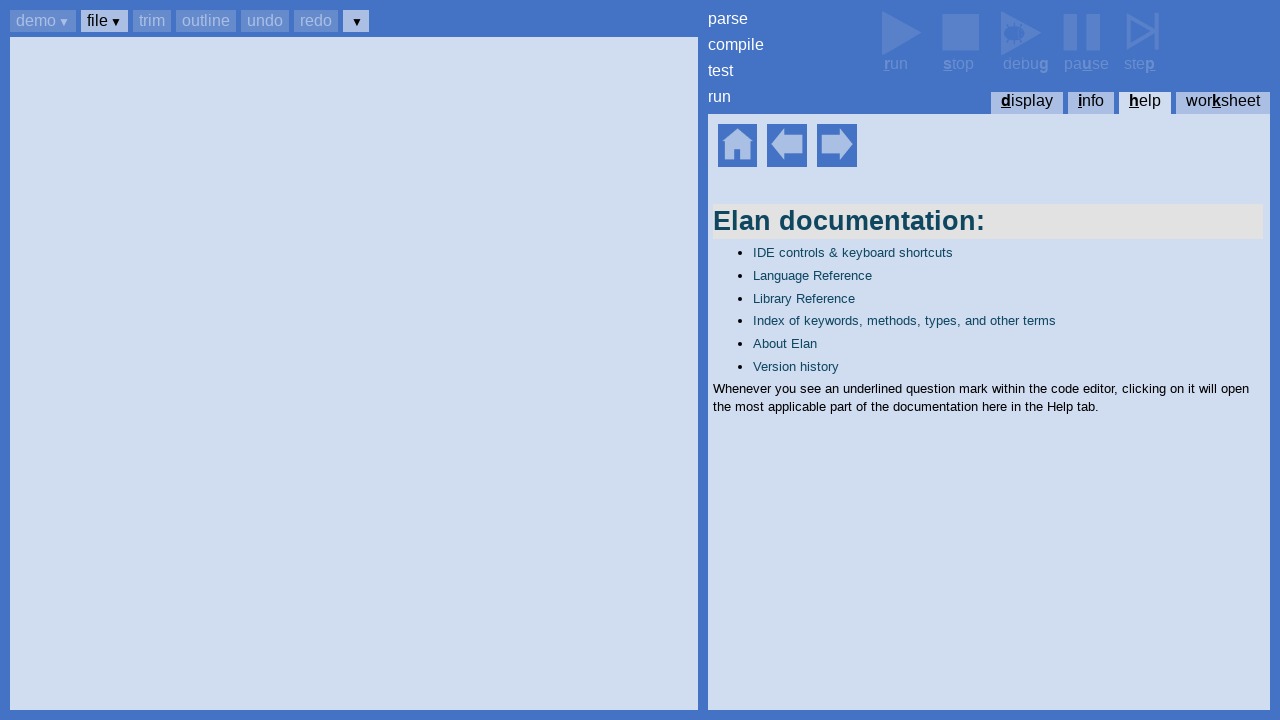

Help home element became visible
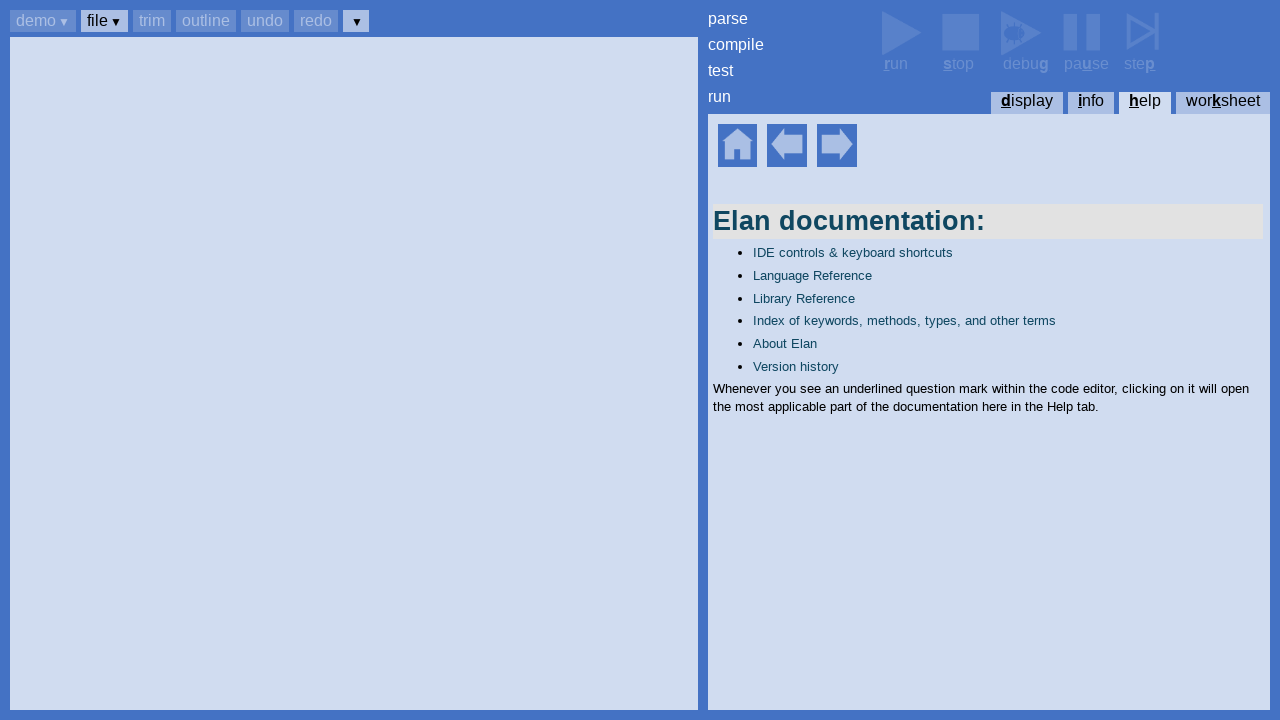

Pressed Ctrl+K to open worksheets menu
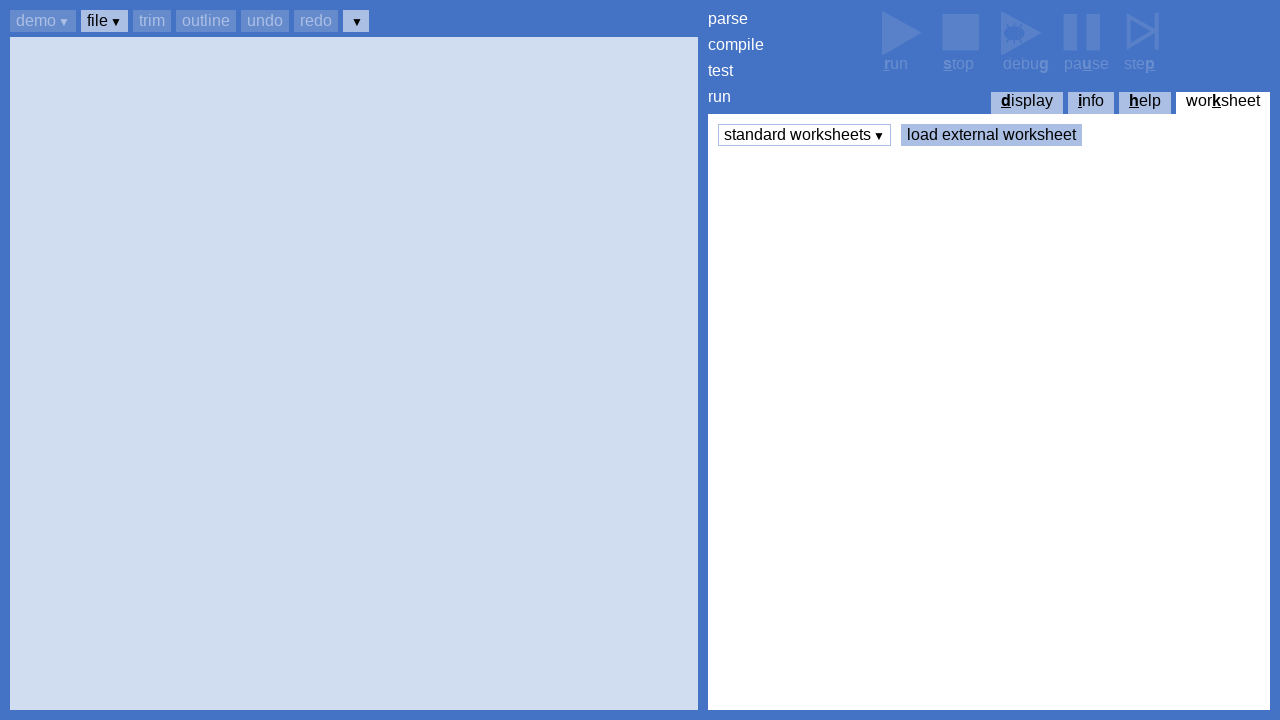

Pressed Enter to open standard worksheets
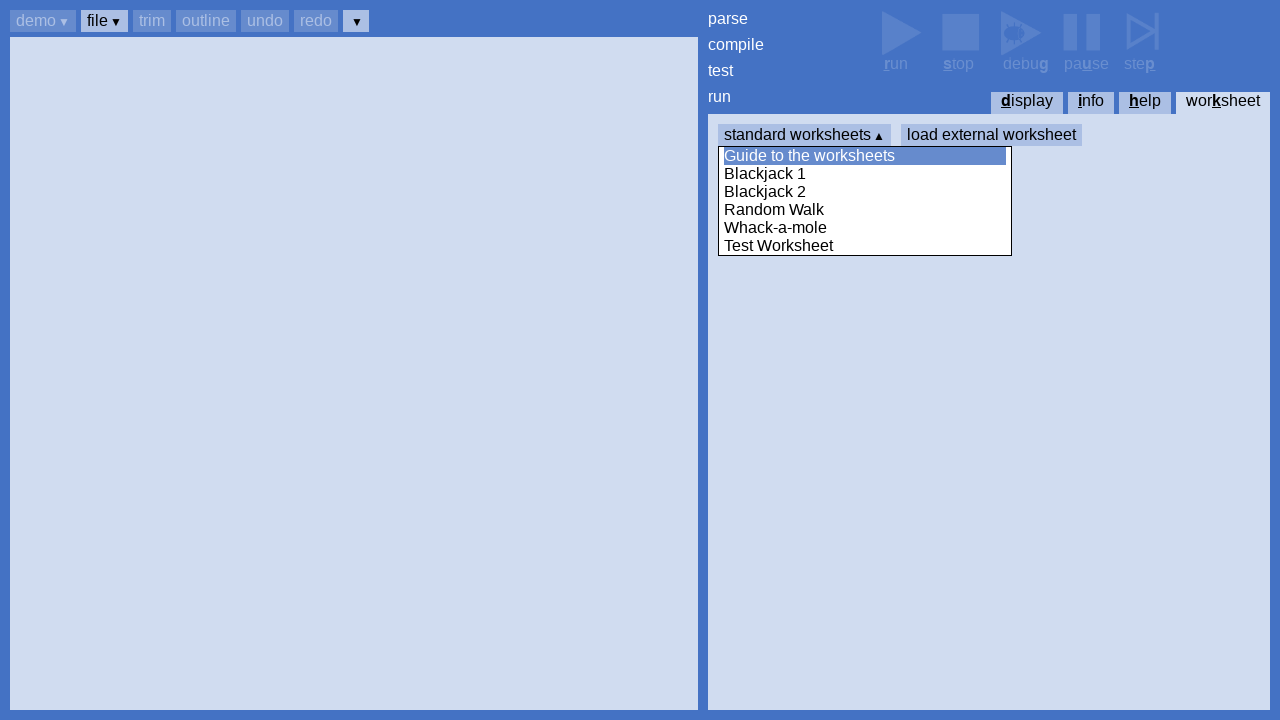

Worksheet menu appeared with 'Guide to the worksheets' text visible
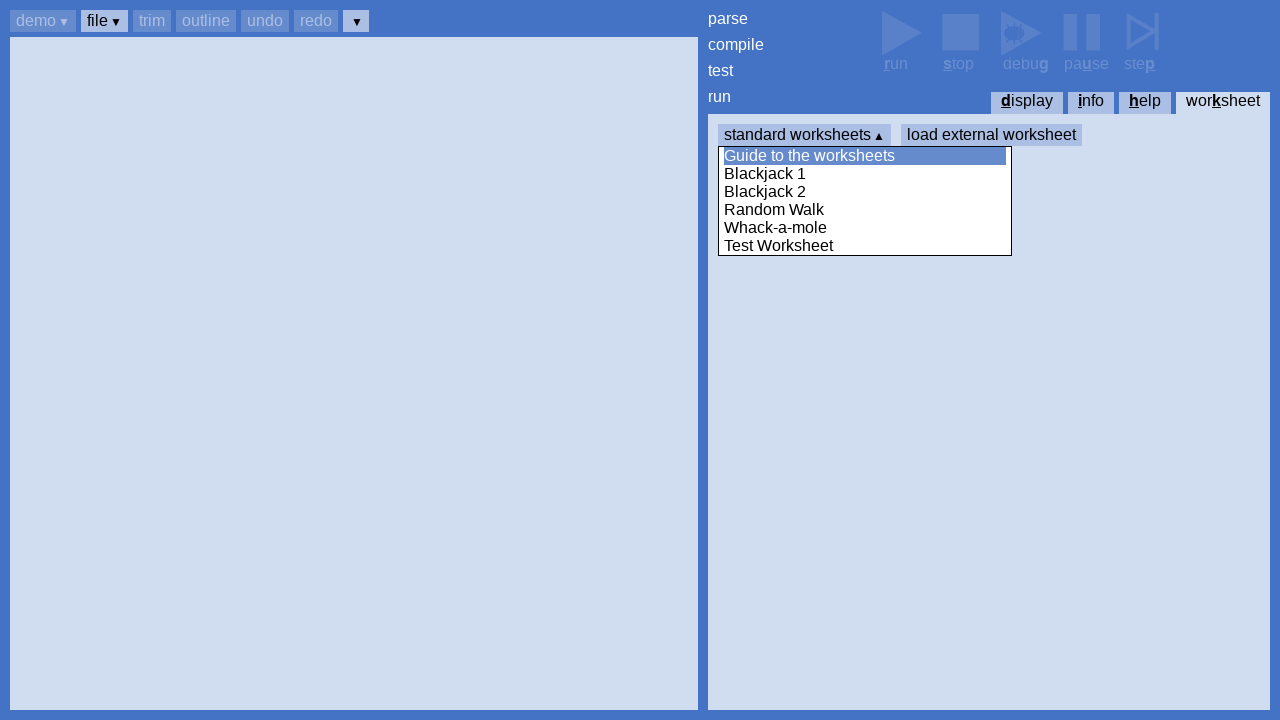

Clicked on 'display' text to close the worksheet menu at (1024, 103) on internal:text="display"i
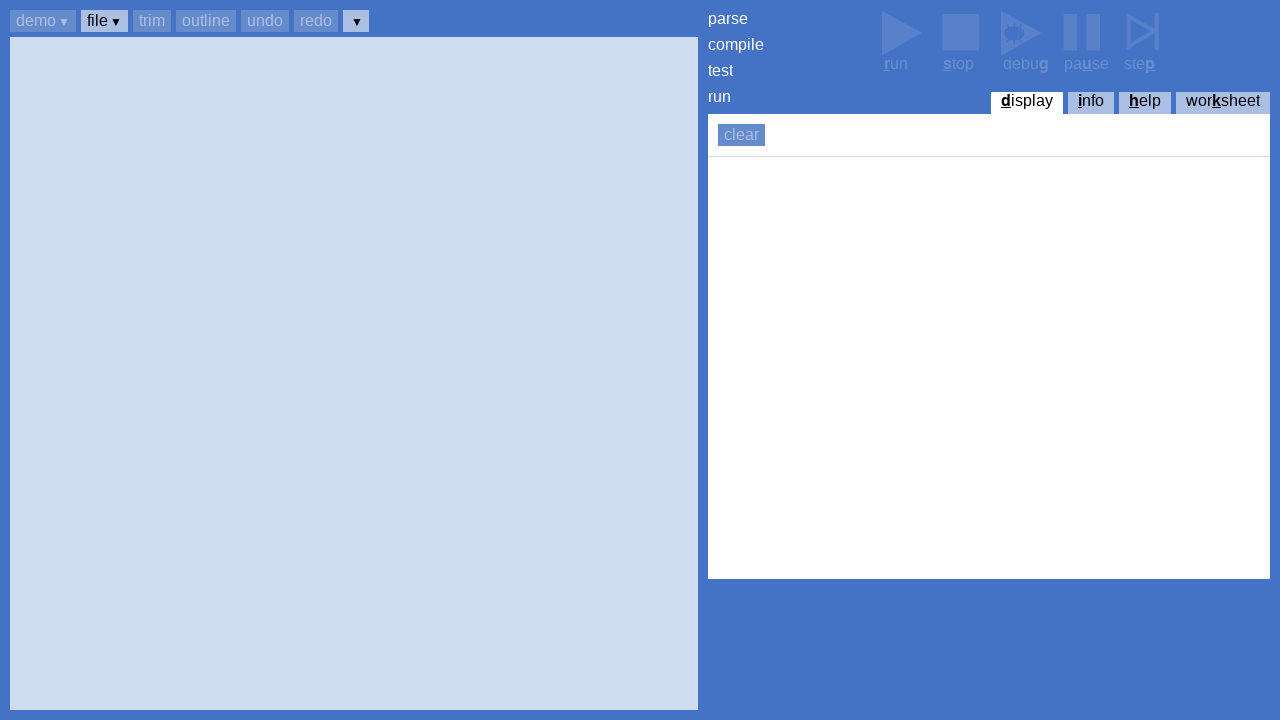

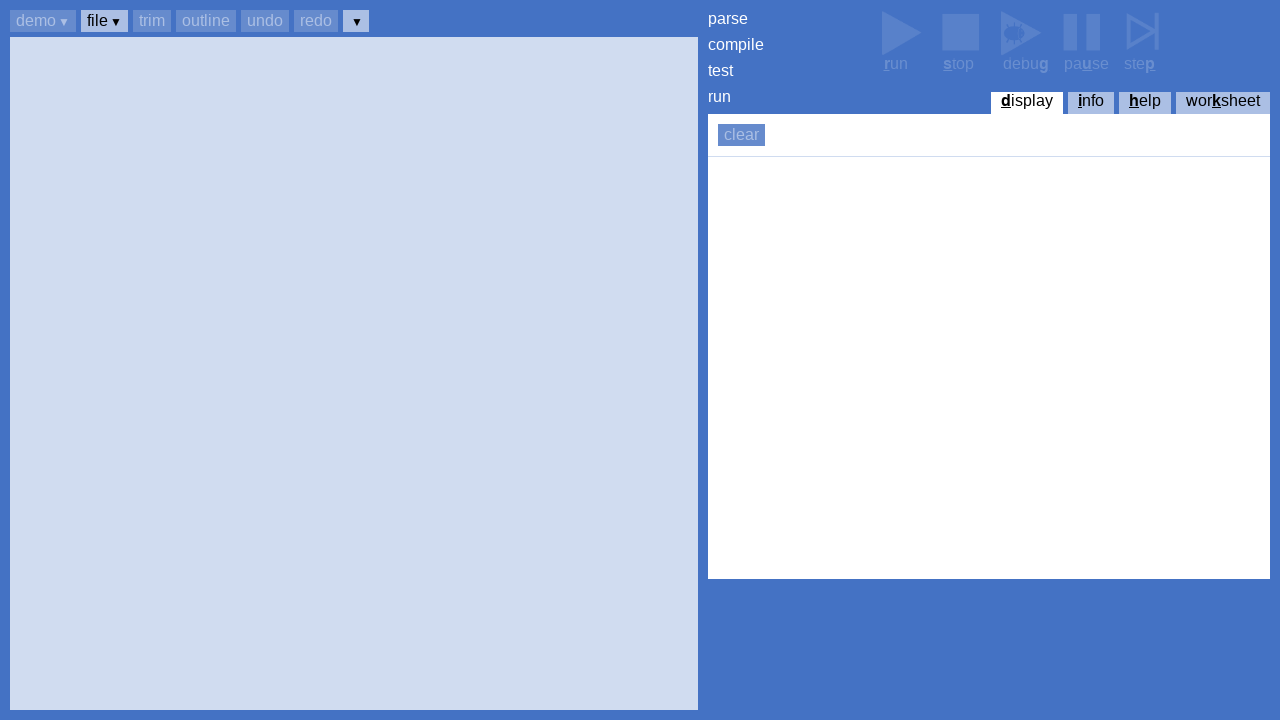